Tests right-click context menu by opening menu, hovering over quit option, and clicking it

Starting URL: http://swisnl.github.io/jQuery-contextMenu/demo.html

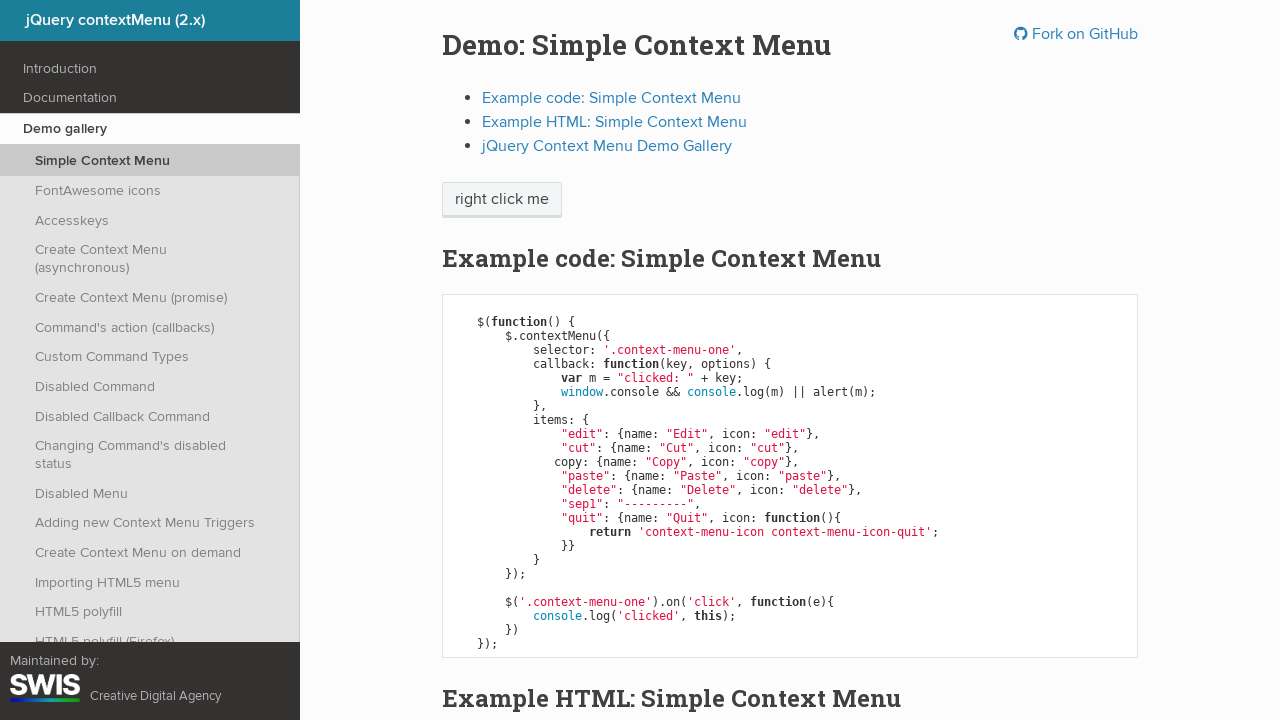

Right-clicked on context menu element to open menu at (502, 200) on span.context-menu-one
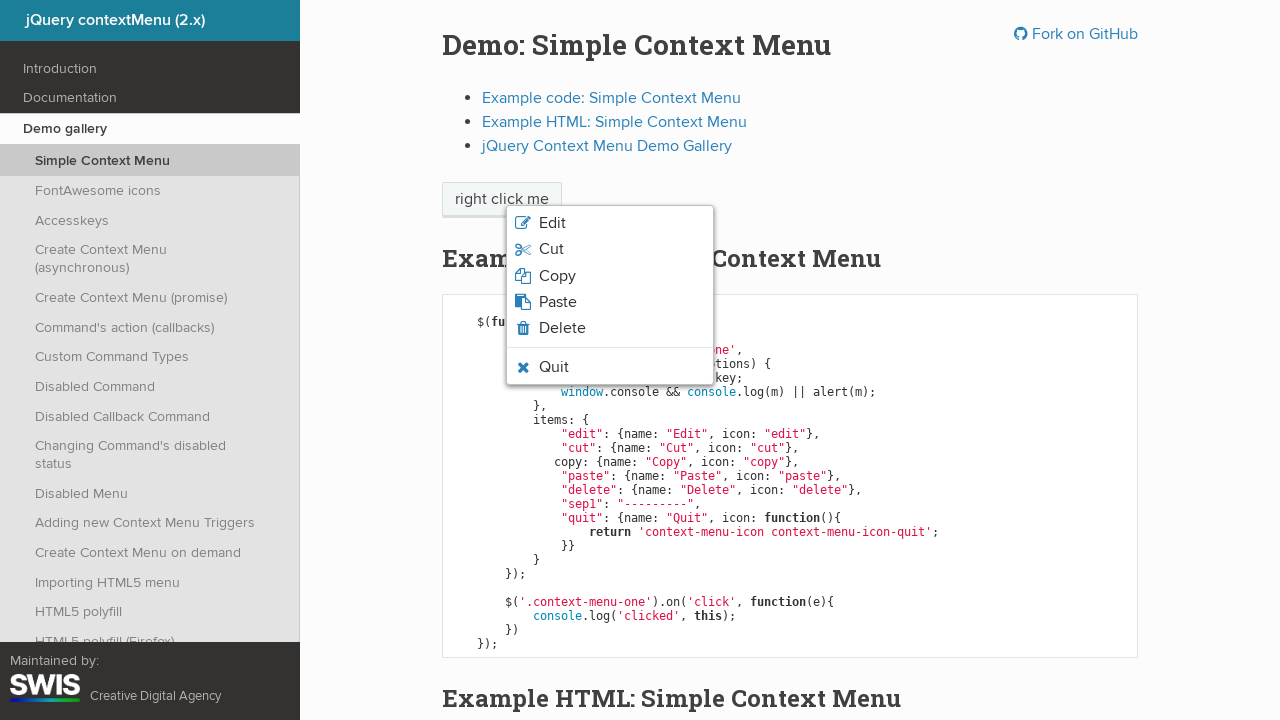

Hovered over quit menu option at (610, 367) on li.context-menu-icon-quit
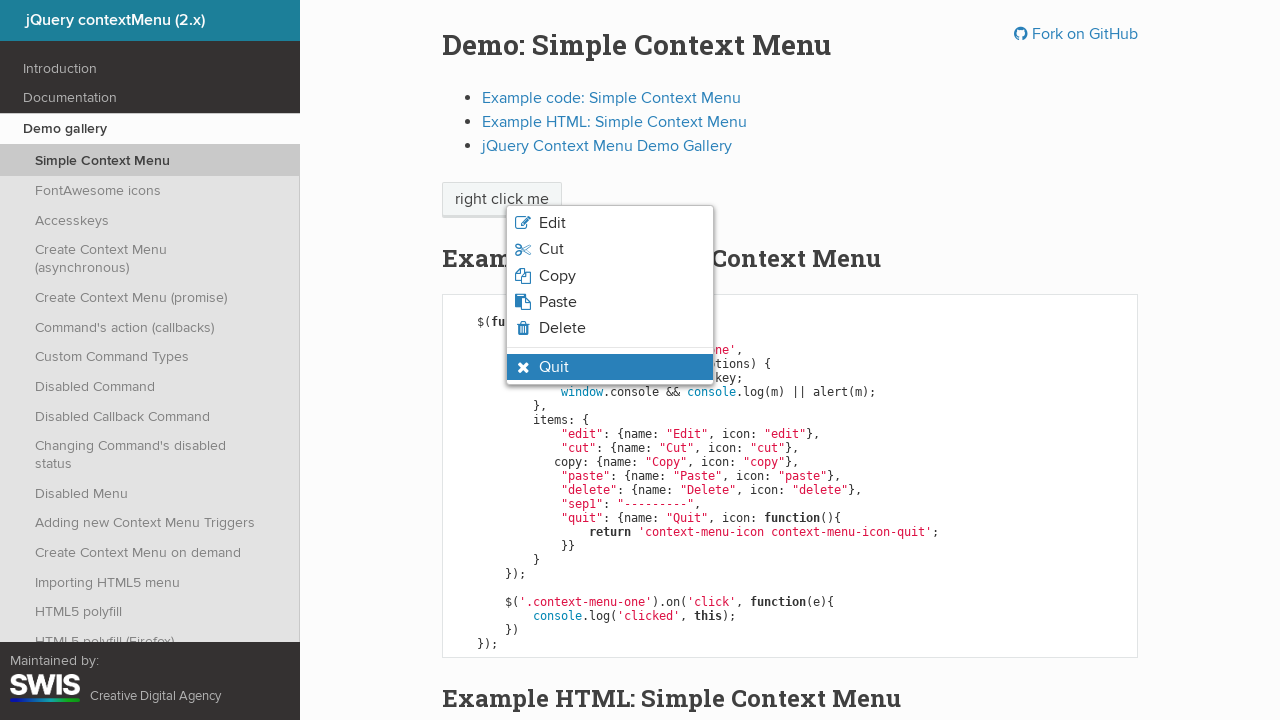

Verified quit option is visible
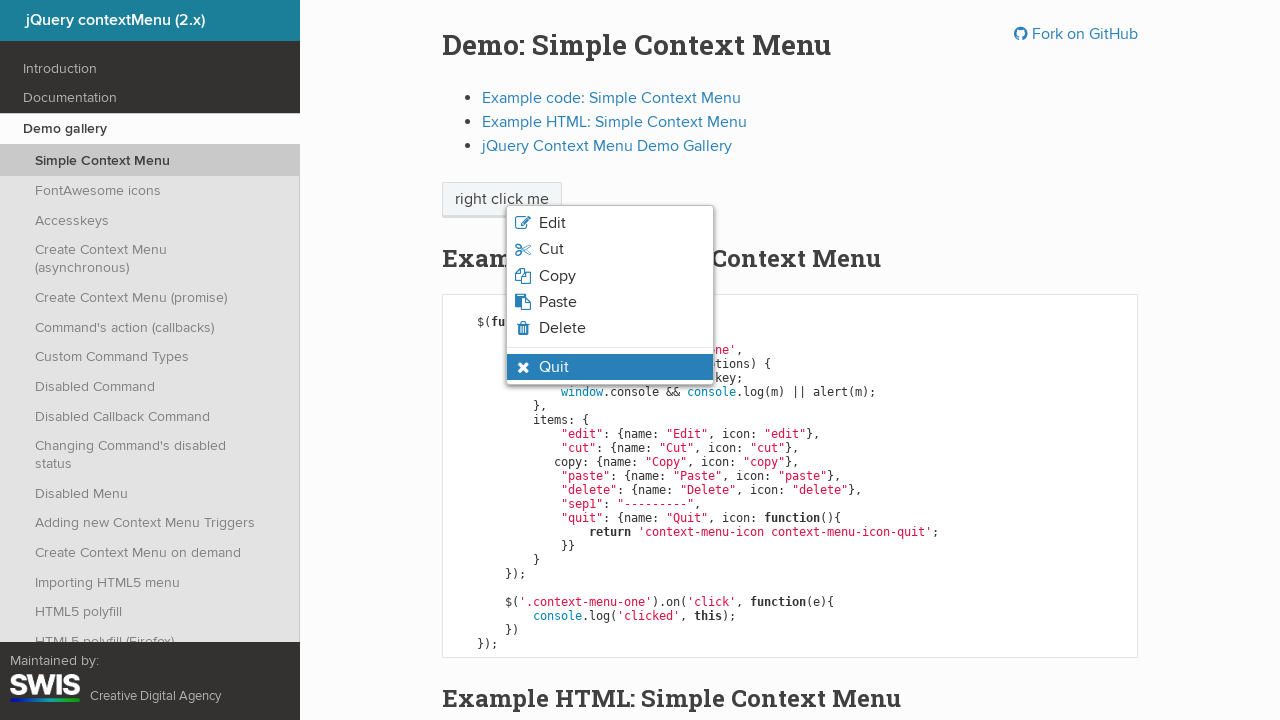

Clicked the quit menu option at (610, 367) on li.context-menu-visible
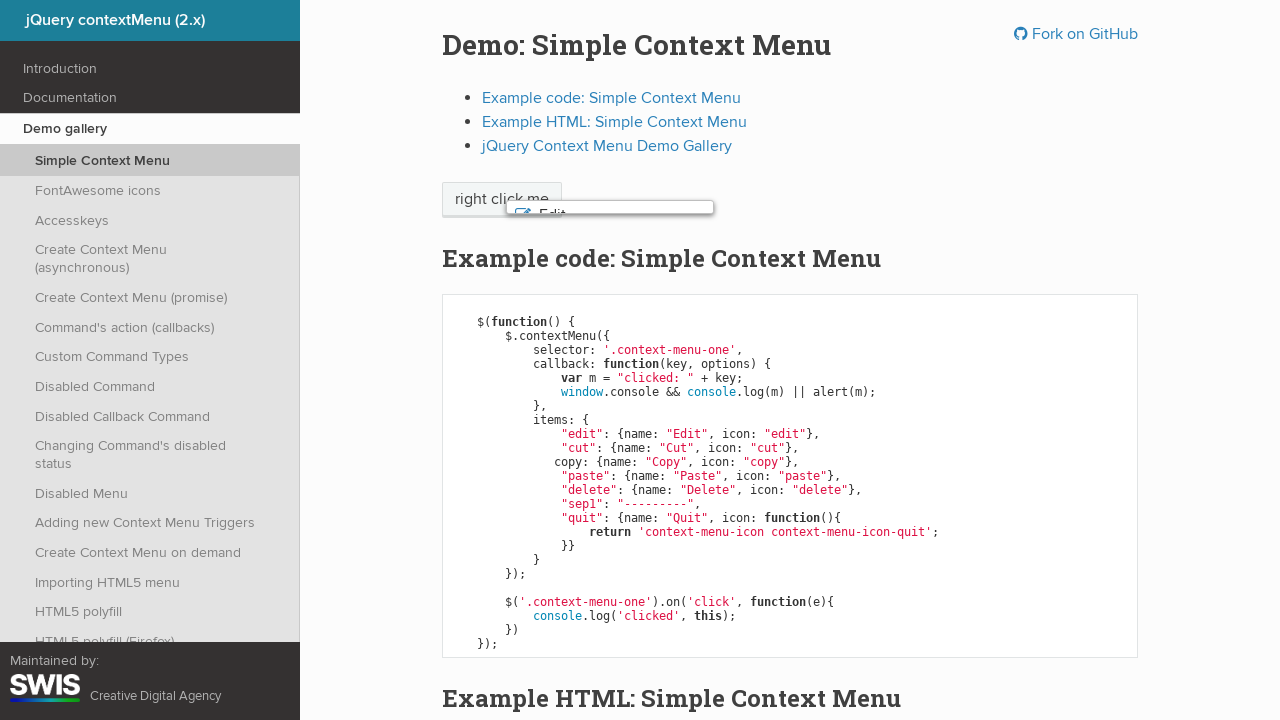

Accepted the confirmation alert
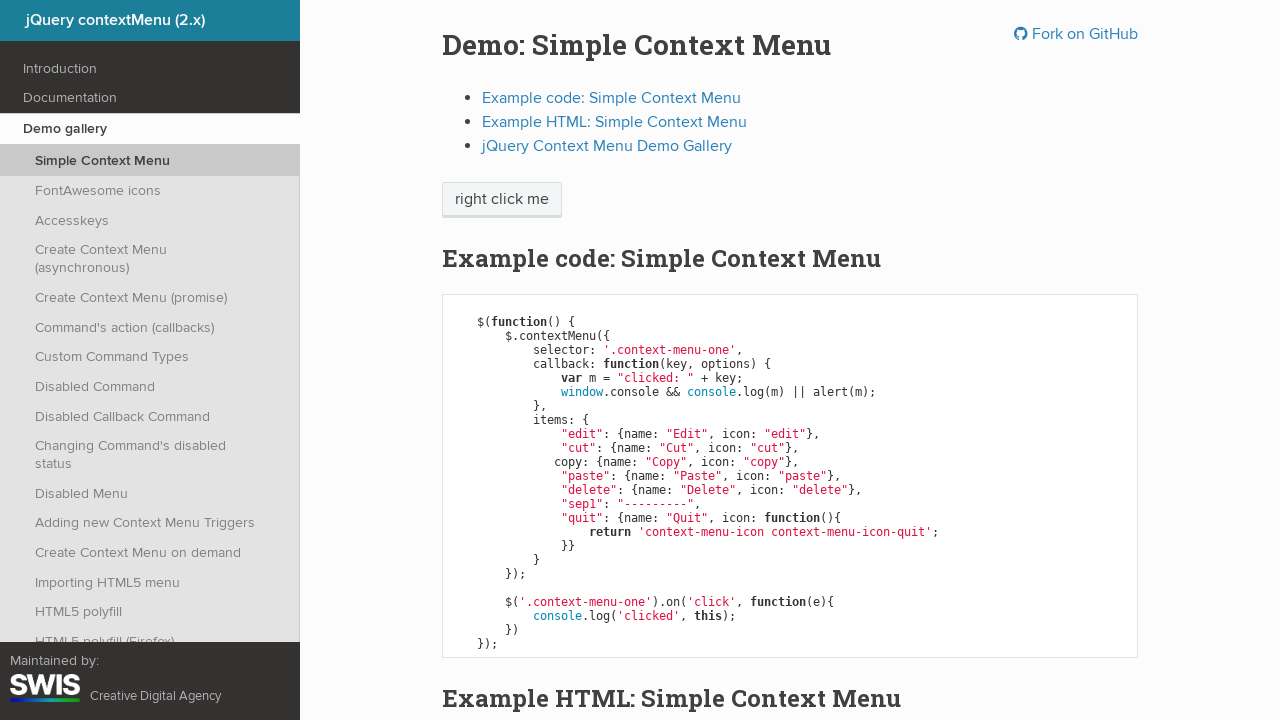

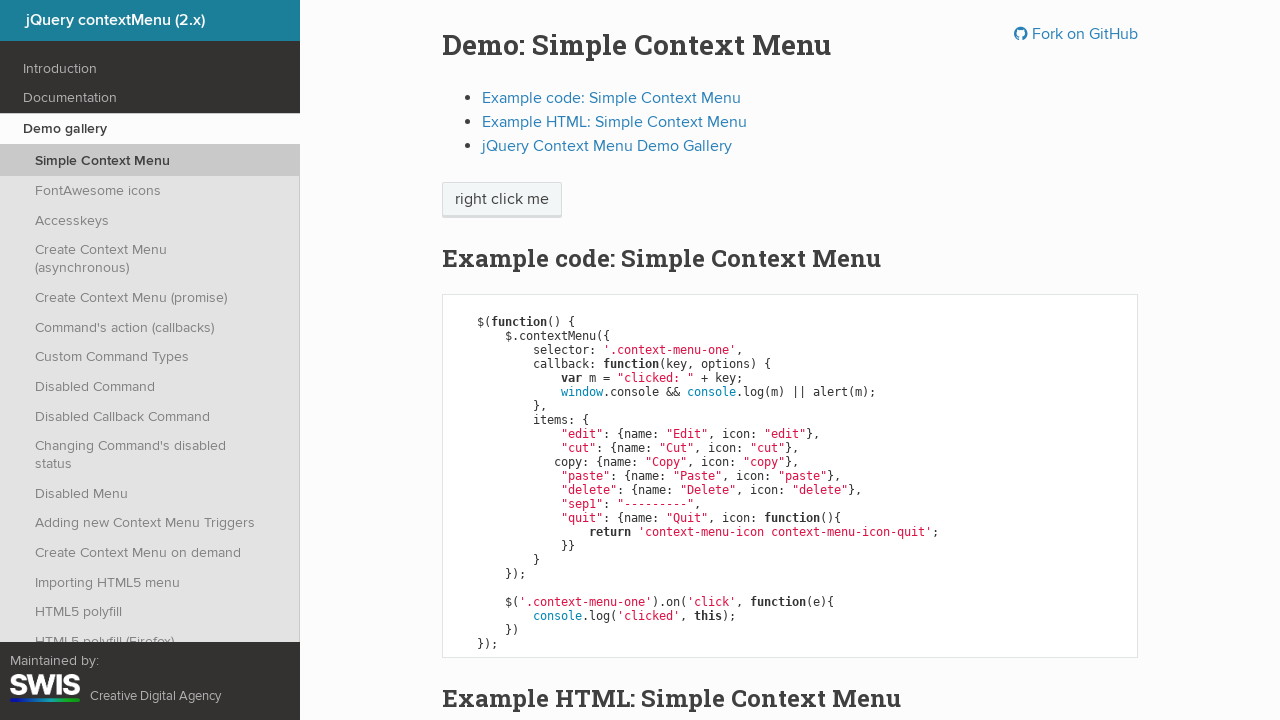